Tests the Text Box form on demoqa.com by navigating to the Elements section, filling in user information (name, email, addresses), submitting the form, and verifying the submitted data is displayed correctly.

Starting URL: https://demoqa.com

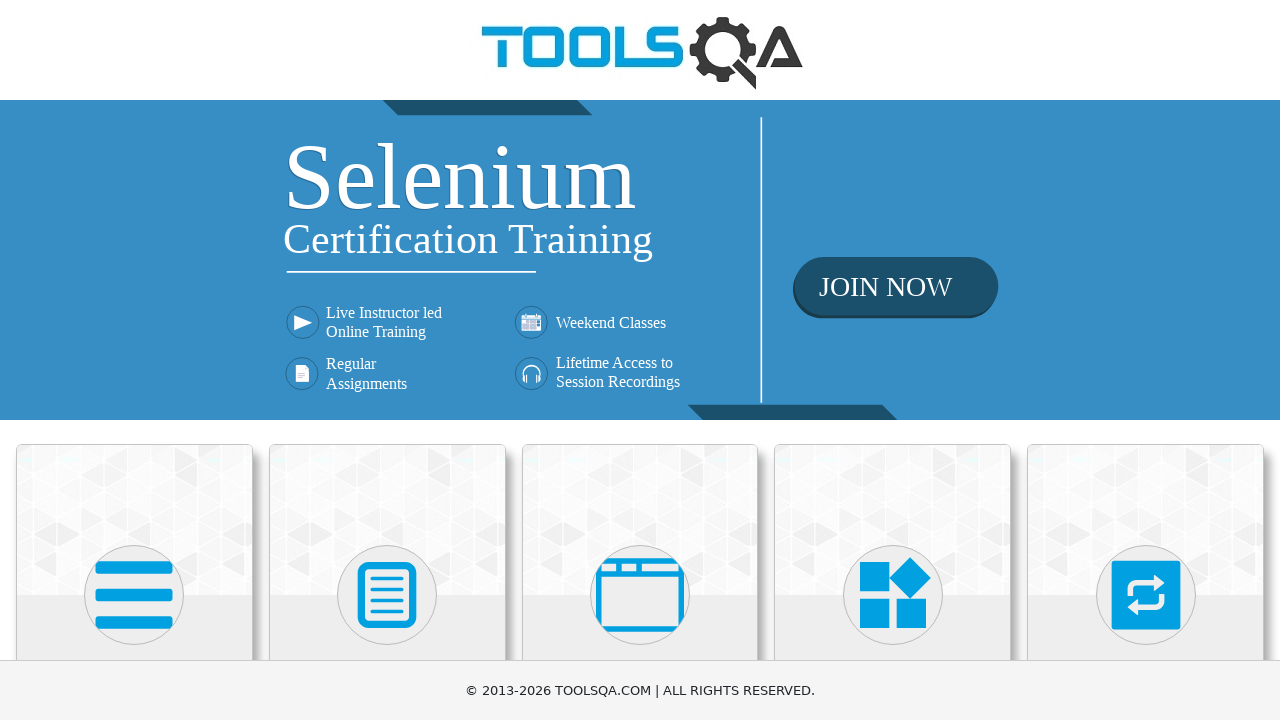

Clicked on Elements category card at (134, 520) on xpath=//div[@class='category-cards']//div[1]//div[1]//div[1]
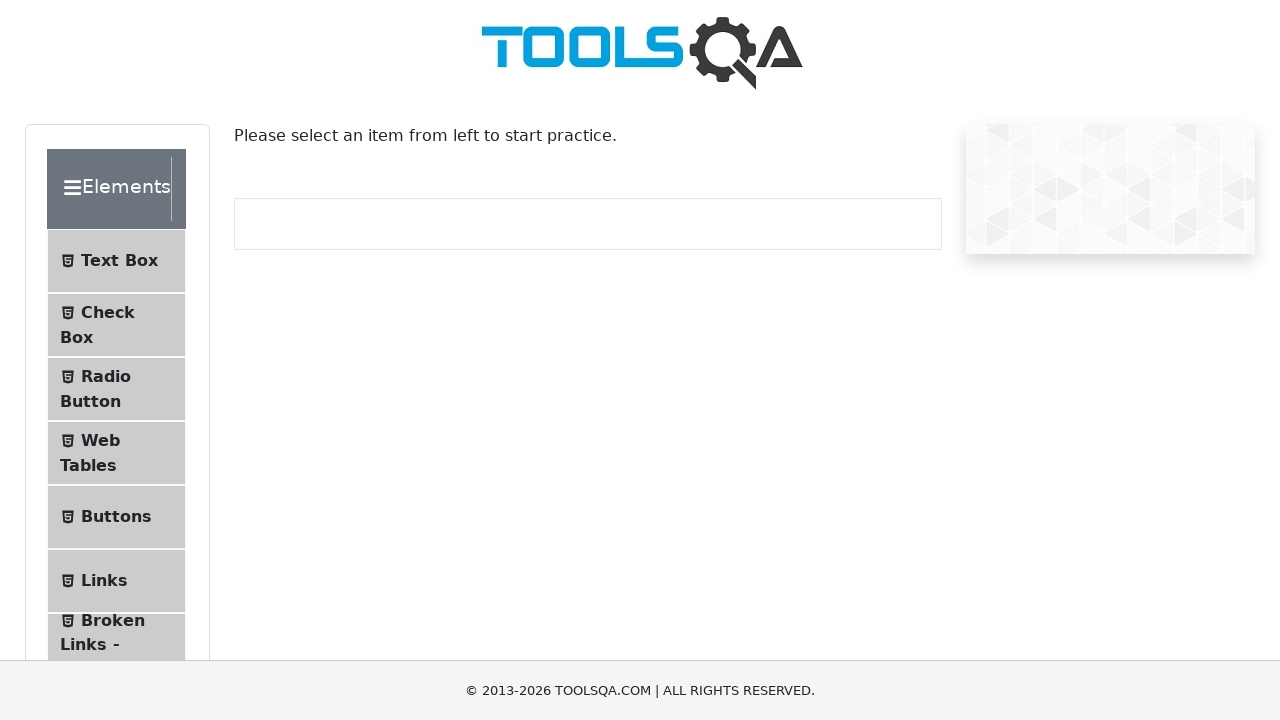

Clicked on Text Box menu item at (119, 261) on xpath=//span[normalize-space()='Text Box']
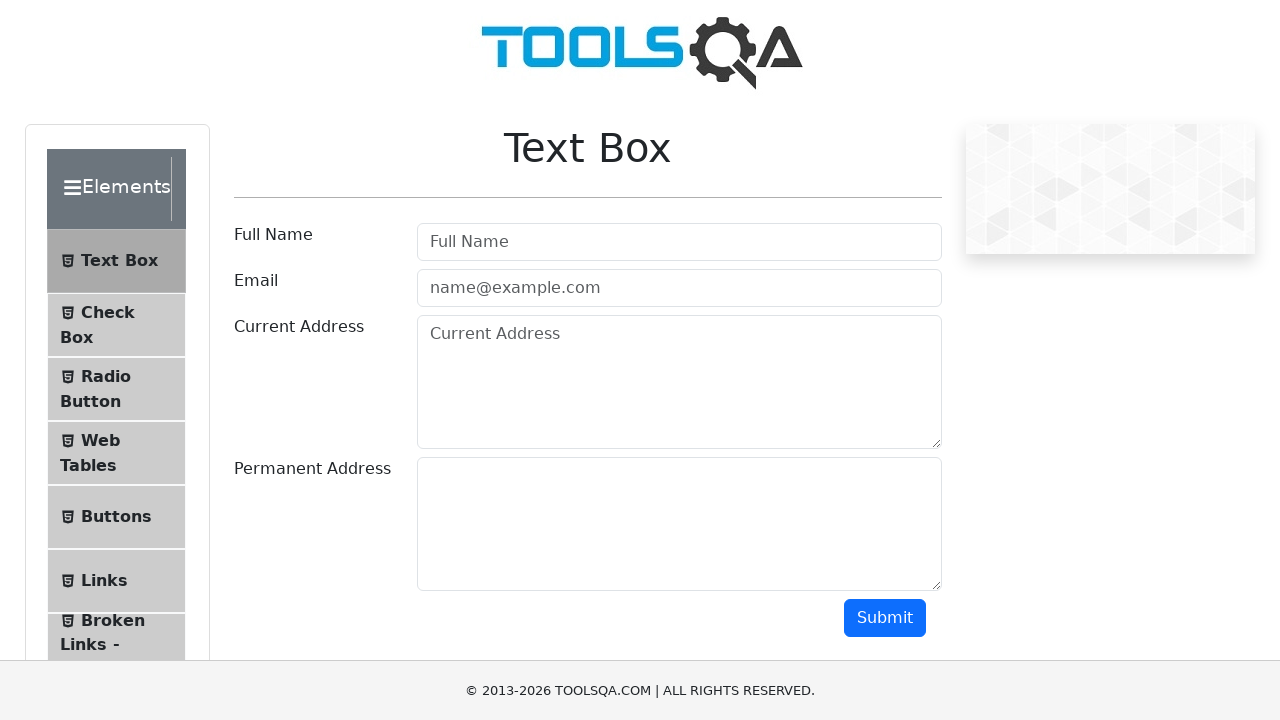

Filled in username field with 'John Doe' on //input[@id='userName']
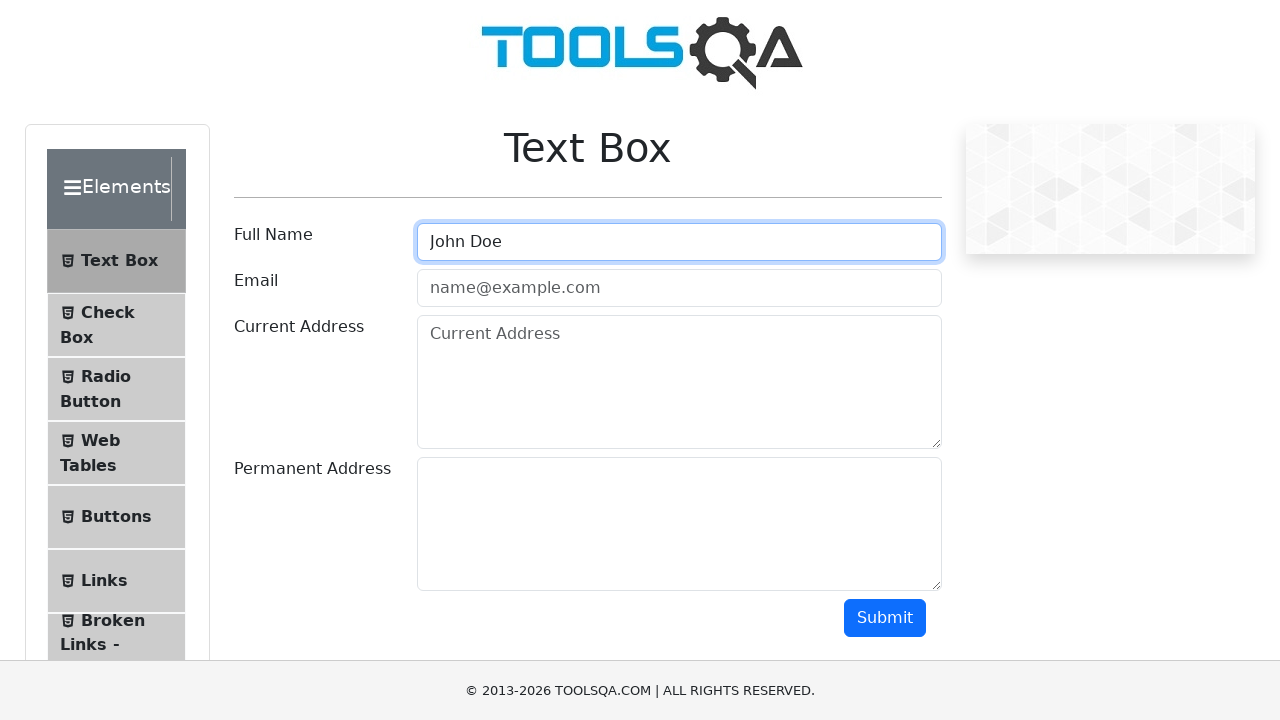

Filled in email field with 'johndoe@example.com' on //input[@id='userEmail']
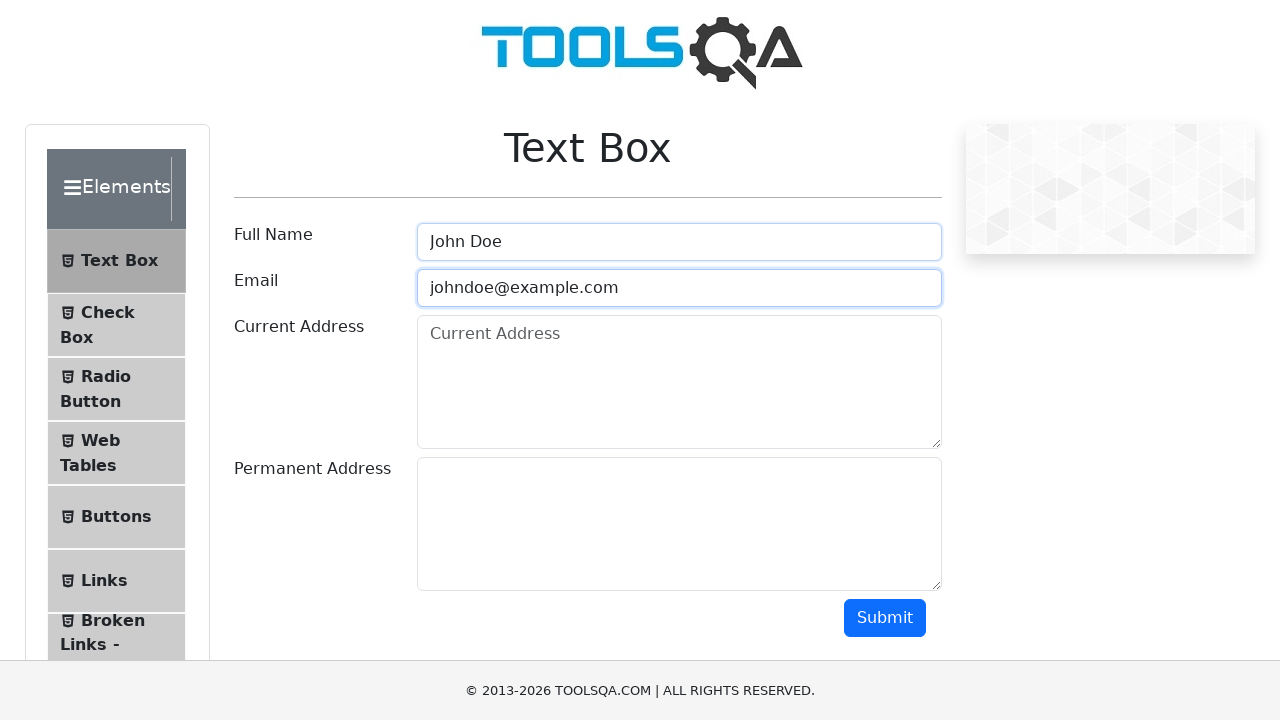

Filled in current address field on //textarea[@id='currentAddress']
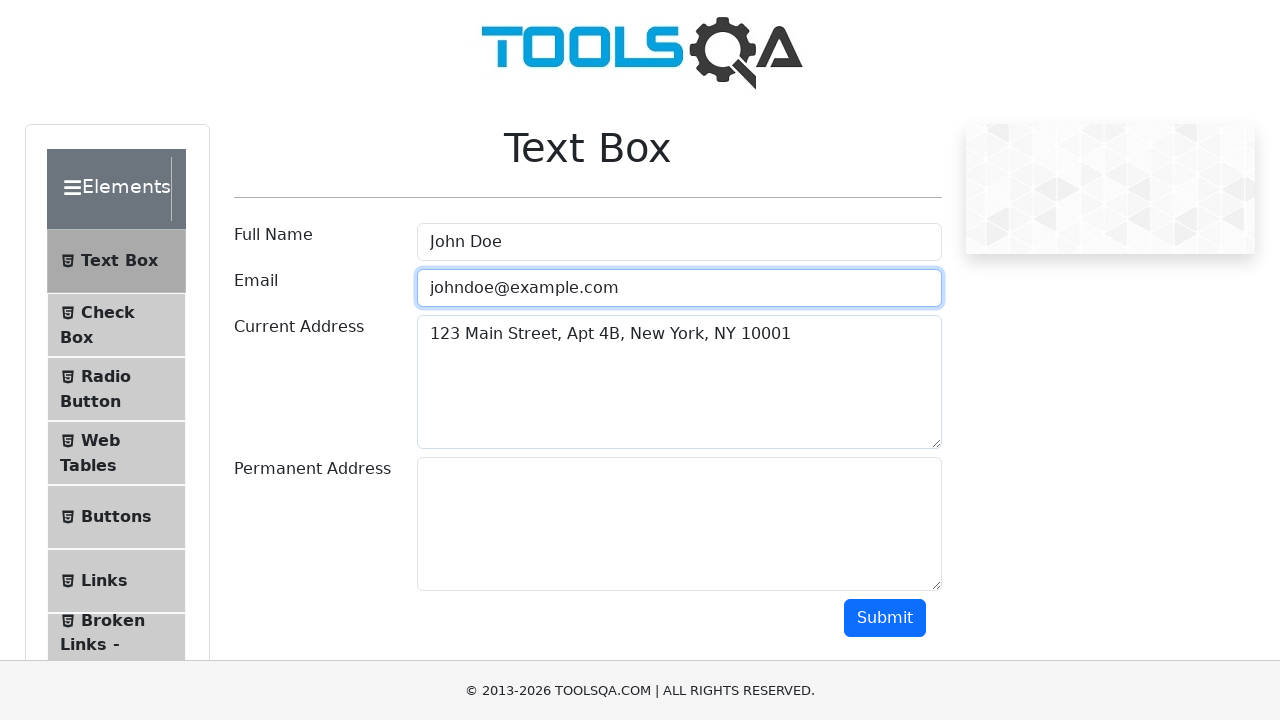

Filled in permanent address field on //textarea[@id='permanentAddress']
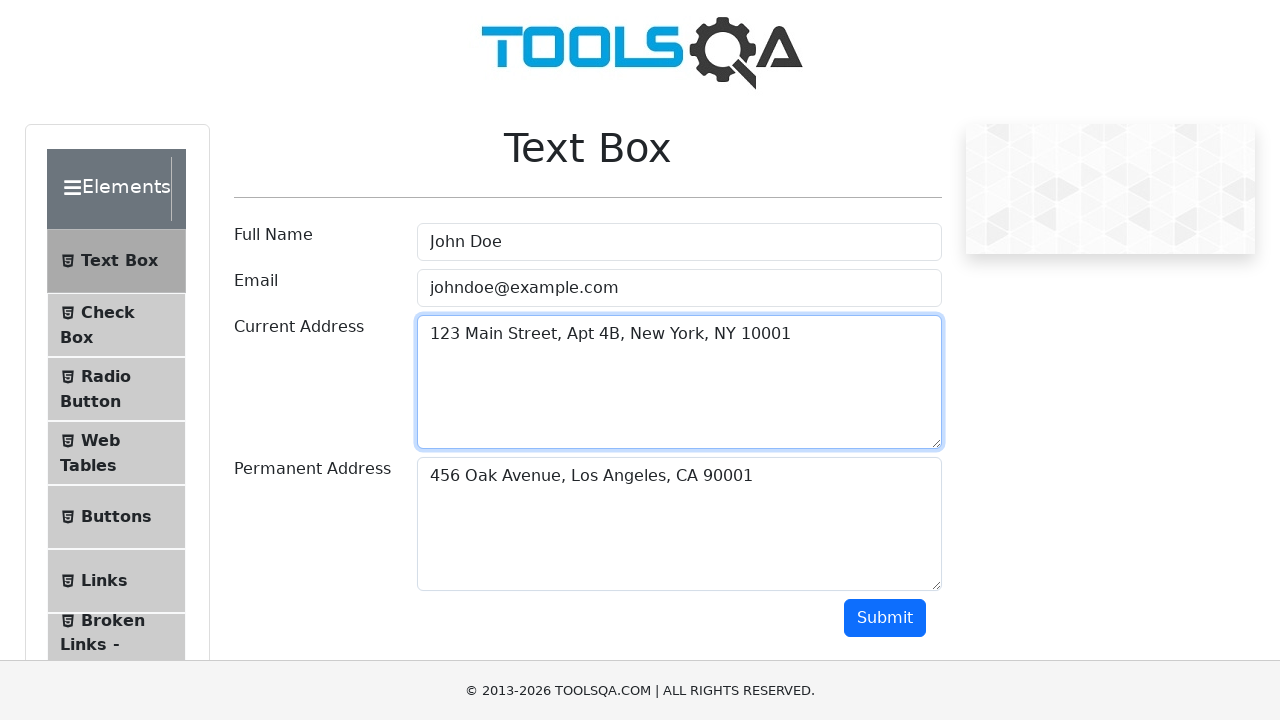

Clicked submit button to submit the form at (885, 618) on #submit
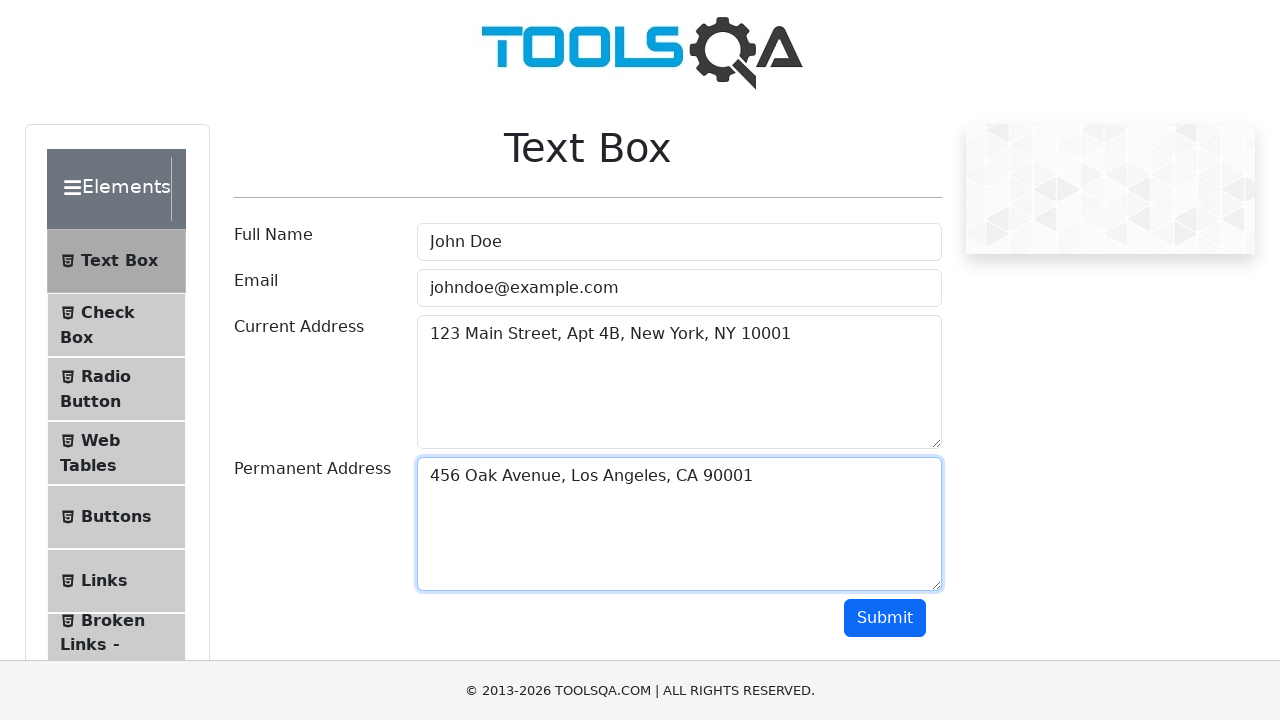

Waited for output section with name element to appear
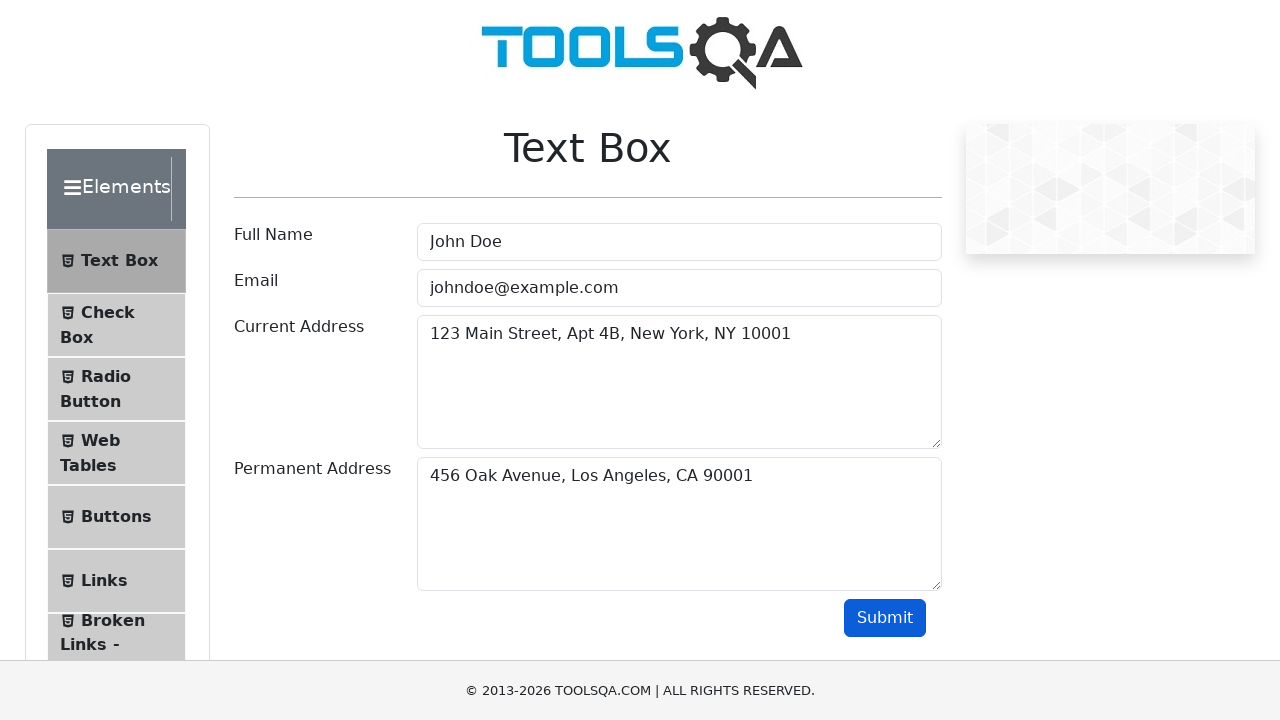

Verified submitted name is displayed correctly
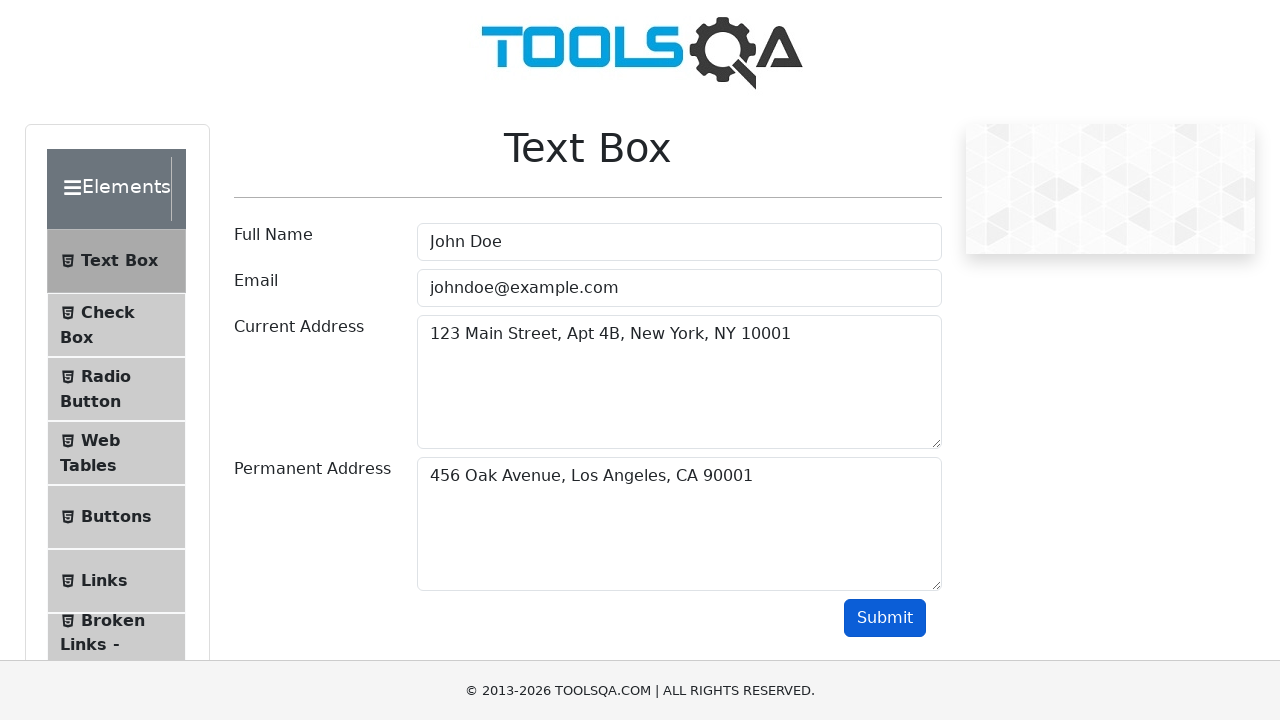

Verified submitted email is displayed correctly
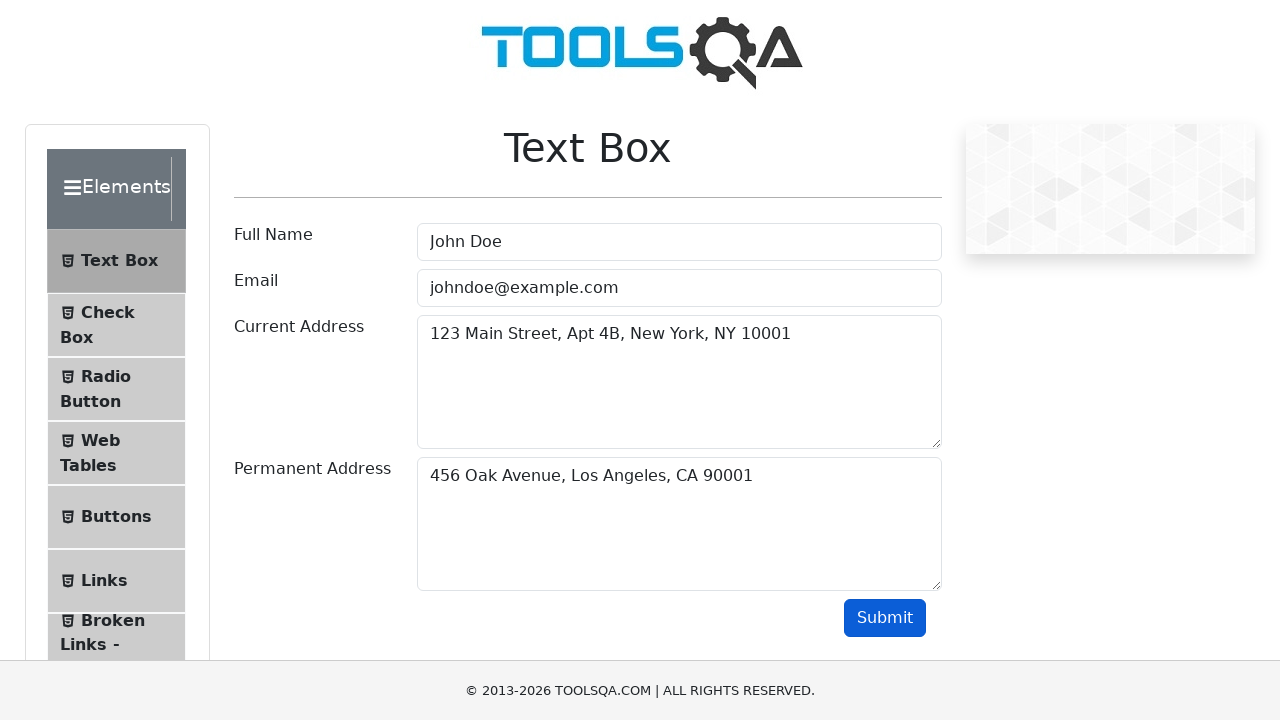

Verified submitted current address is displayed correctly
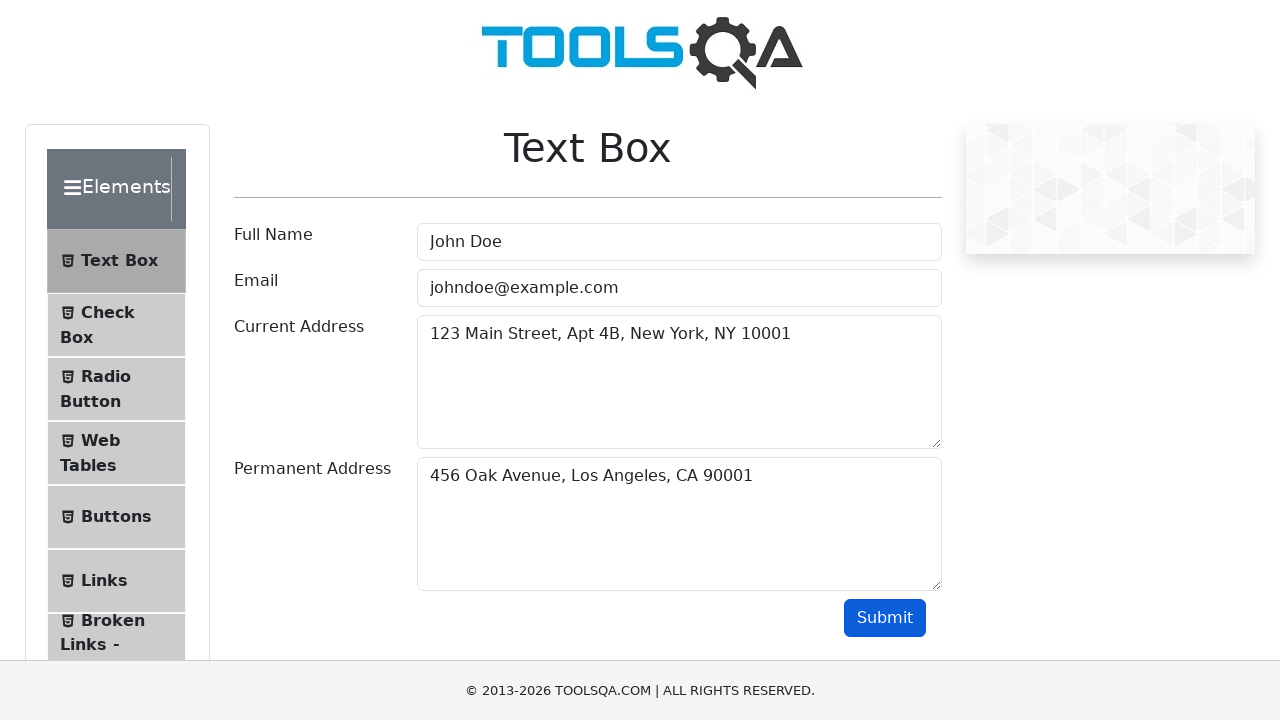

Verified submitted permanent address is displayed correctly
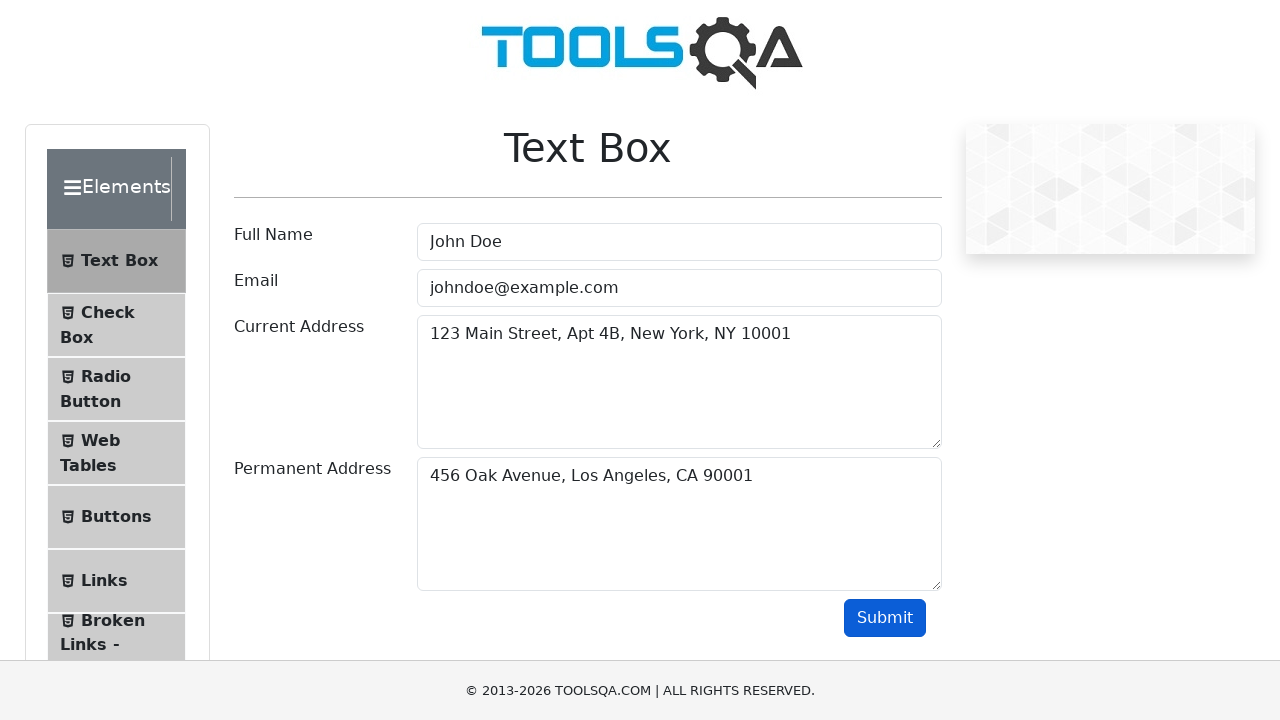

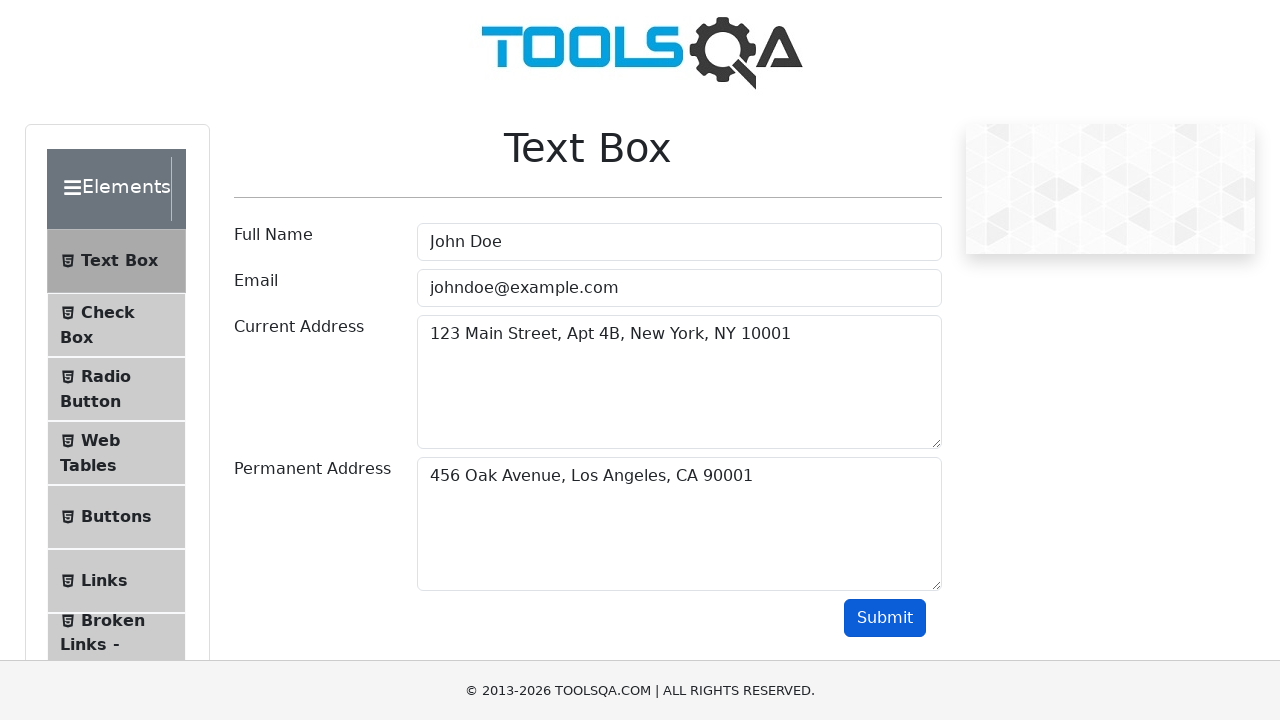